Tests drag and drop functionality by dragging an element from one location and dropping it onto a target element

Starting URL: https://demoqa.com/droppable/

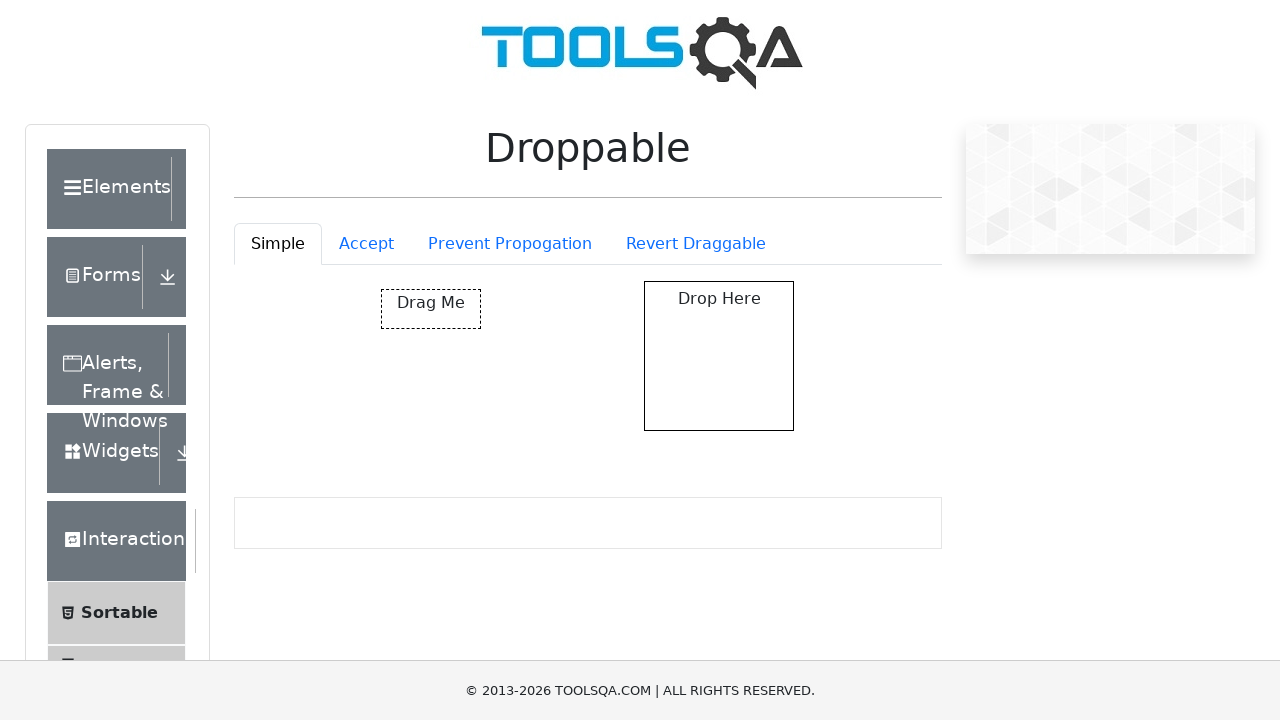

Waited for draggable element to be visible
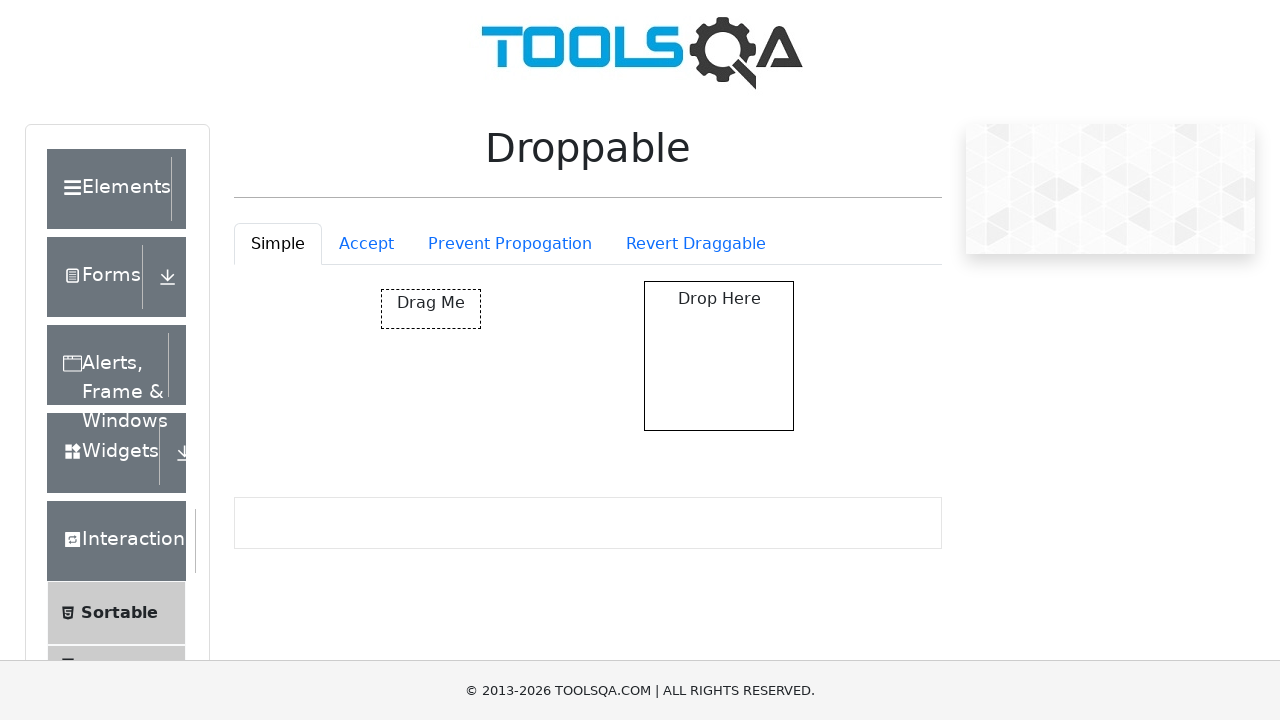

Dragged element from #draggable and dropped it onto #droppable at (719, 356)
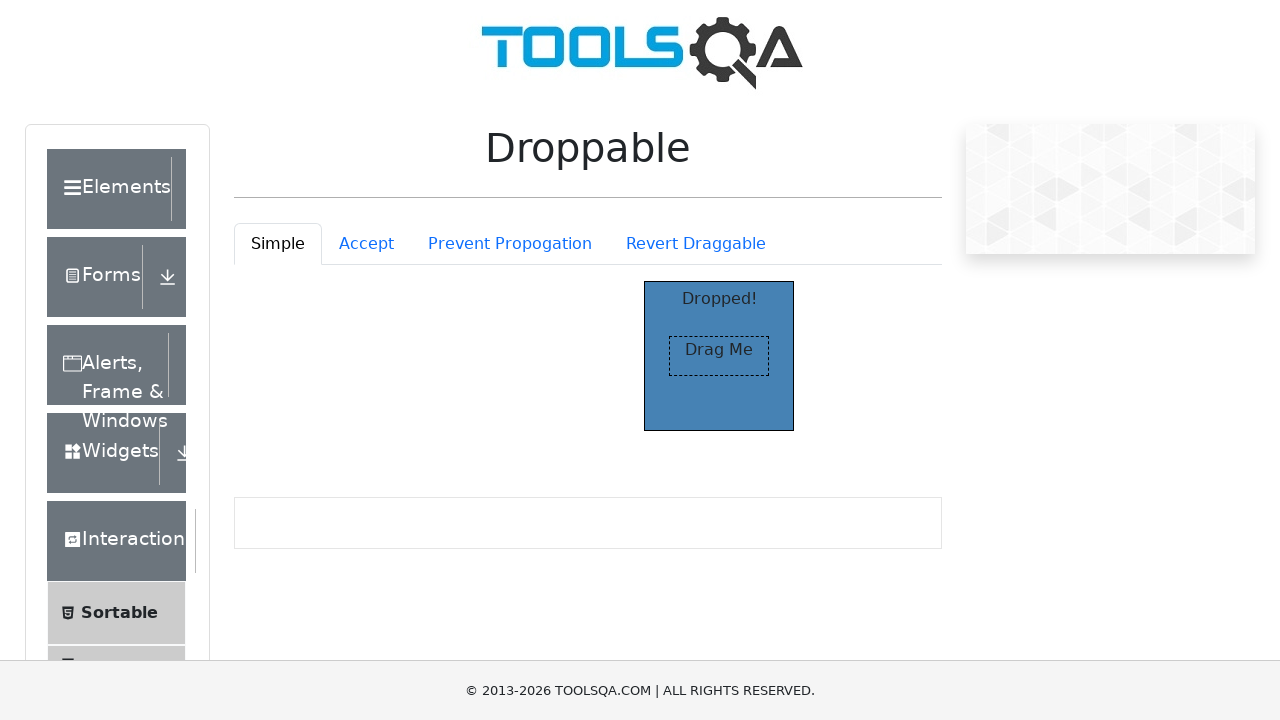

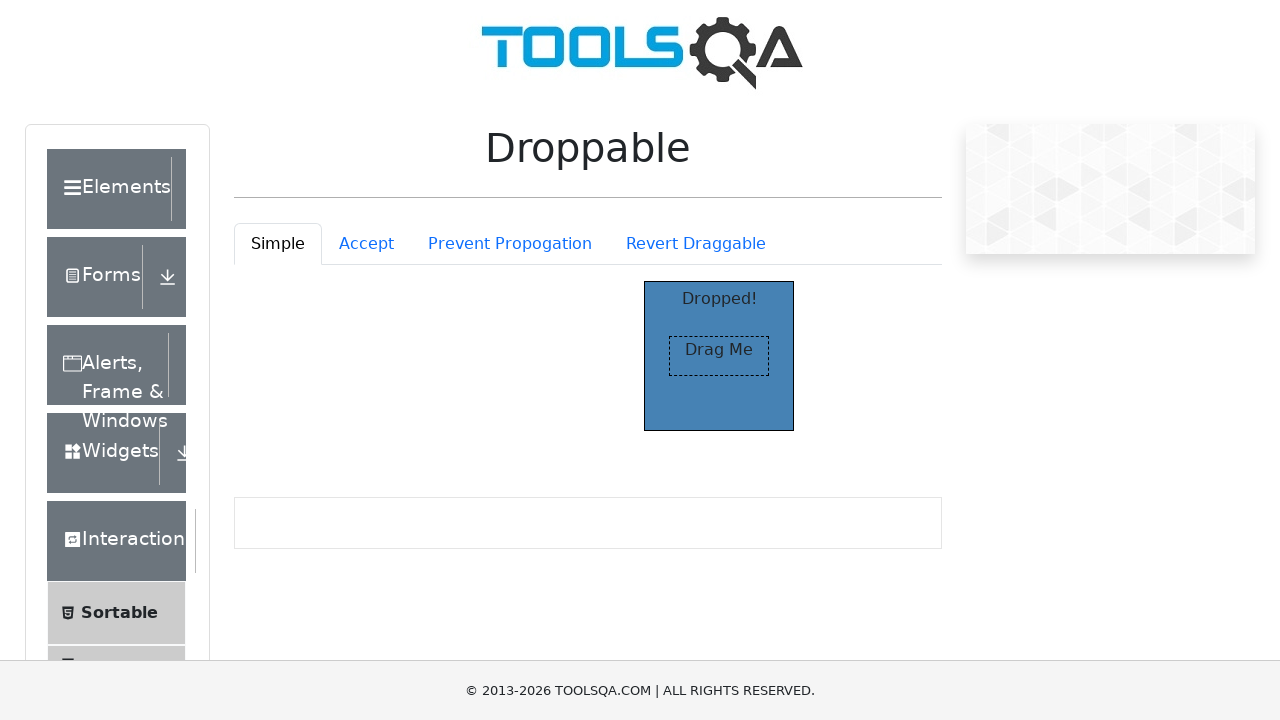